Tests that the complete all checkbox updates state when individual items are completed or cleared

Starting URL: https://demo.playwright.dev/todomvc

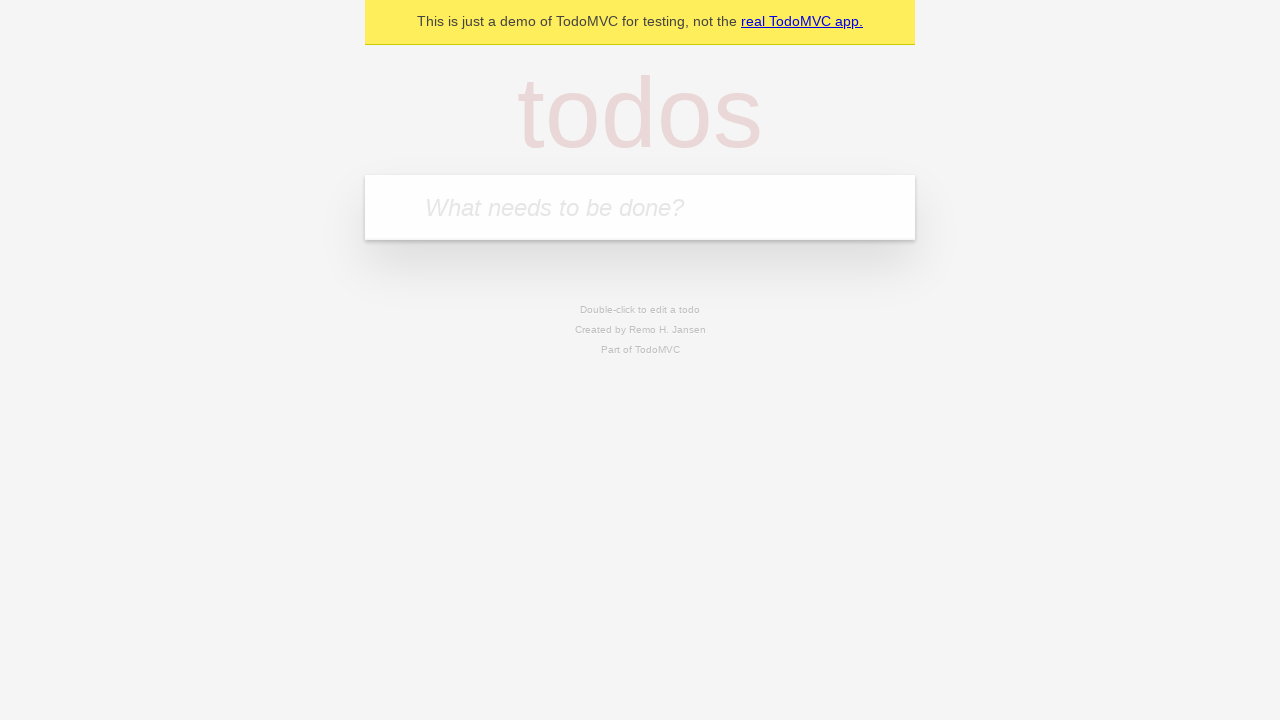

Filled input field with 'buy some cheese' on internal:attr=[placeholder="What needs to be done?"i]
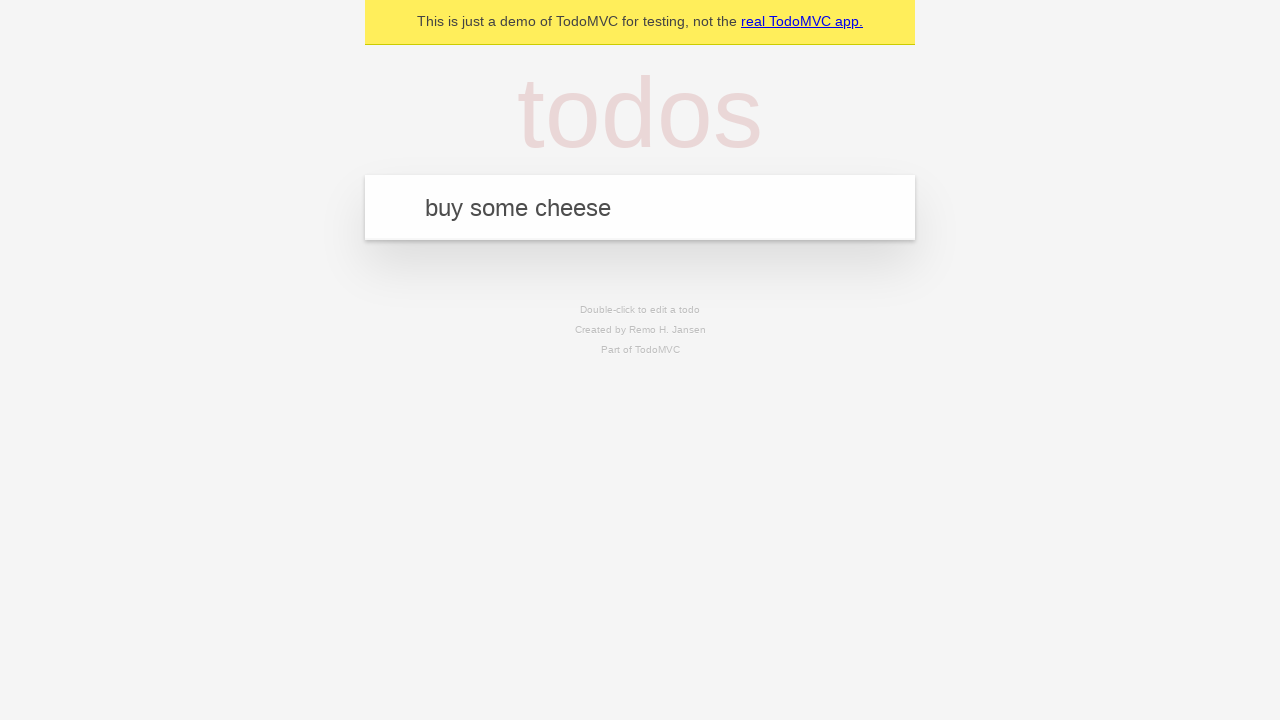

Pressed Enter to add first todo item on internal:attr=[placeholder="What needs to be done?"i]
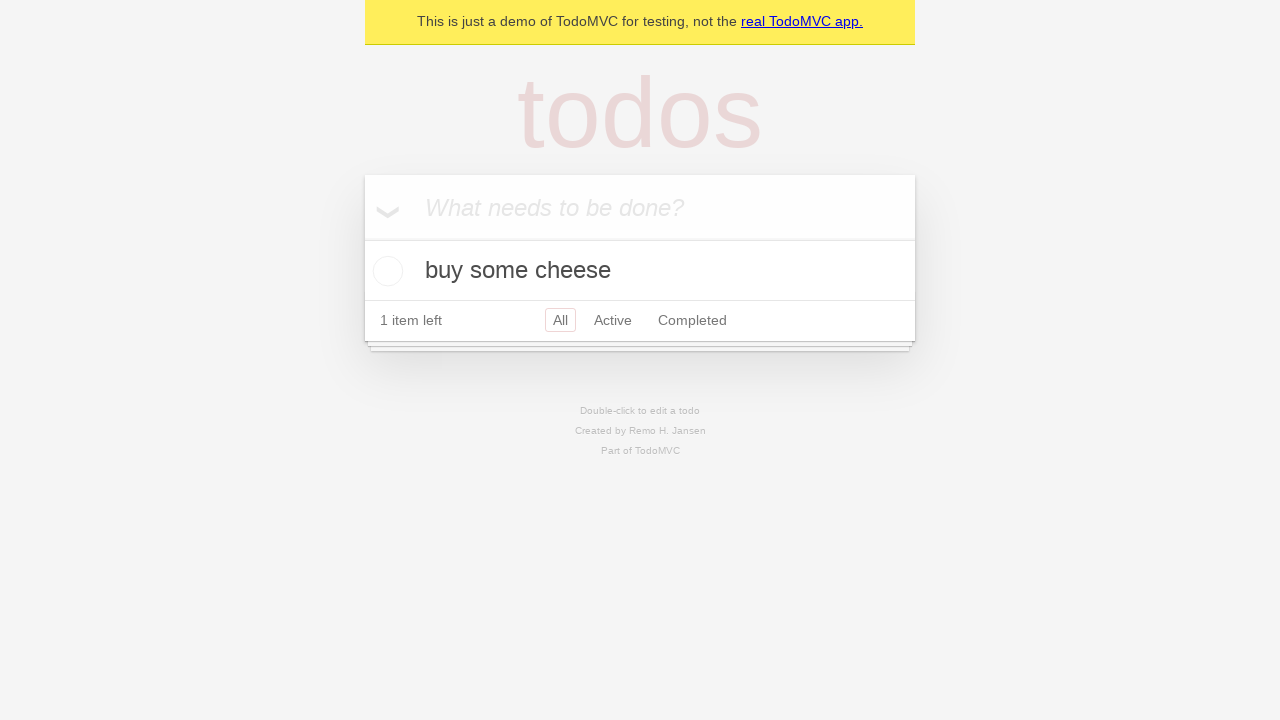

Filled input field with 'feed the cat' on internal:attr=[placeholder="What needs to be done?"i]
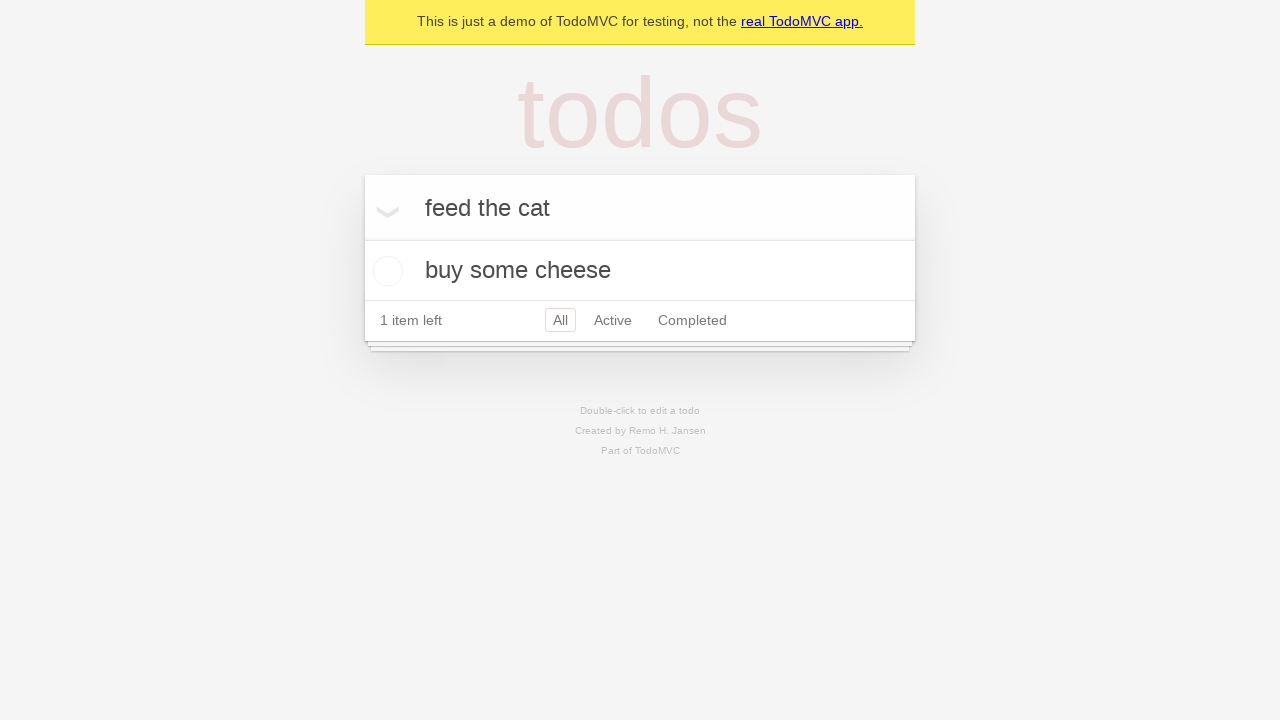

Pressed Enter to add second todo item on internal:attr=[placeholder="What needs to be done?"i]
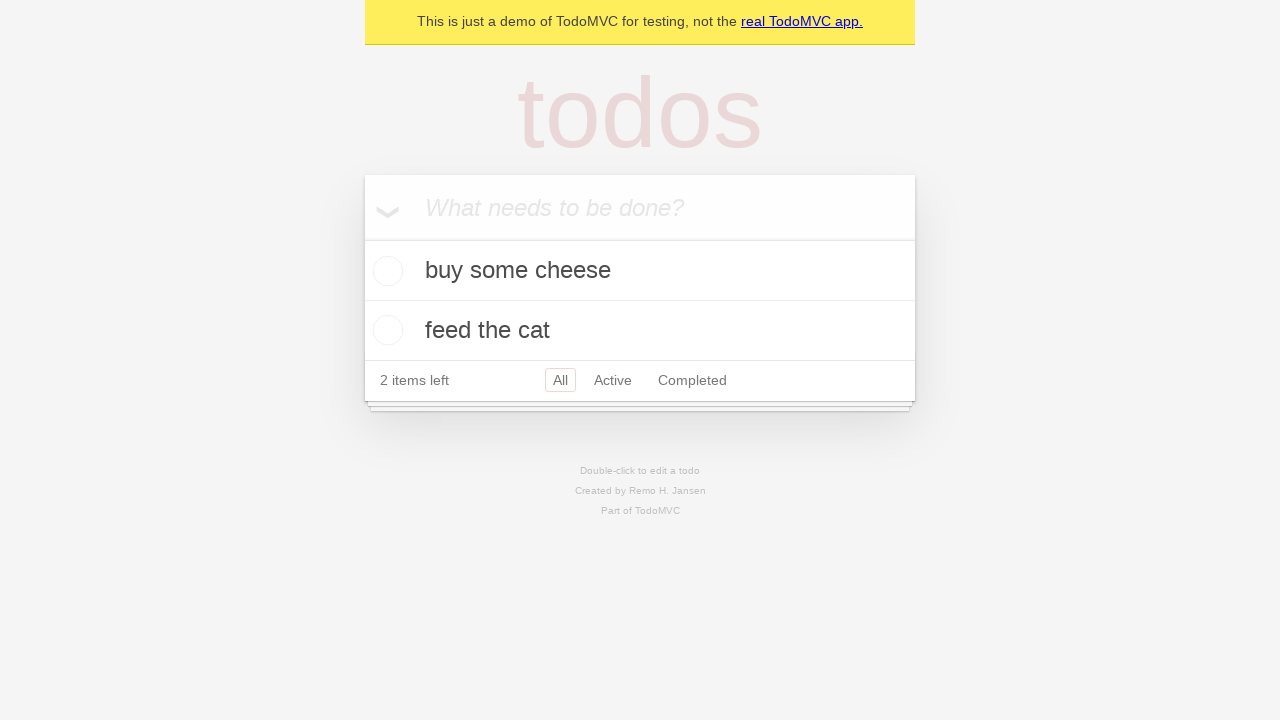

Filled input field with 'book a doctors appointment' on internal:attr=[placeholder="What needs to be done?"i]
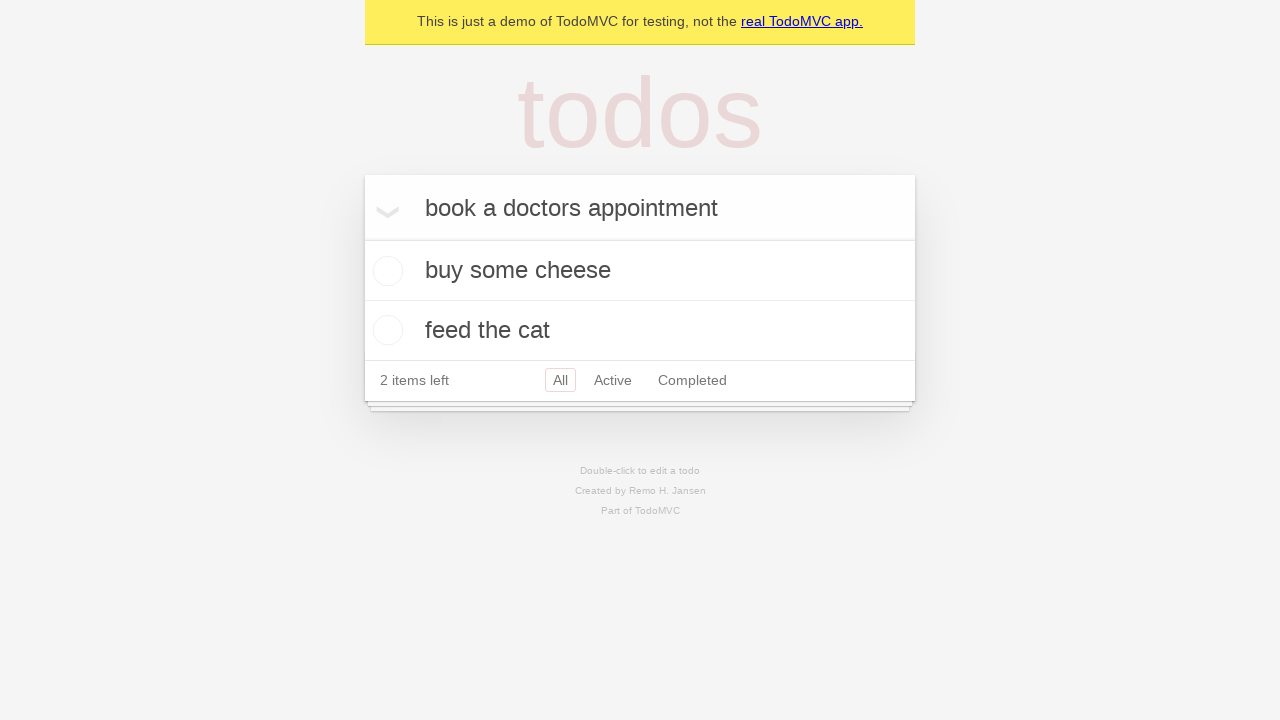

Pressed Enter to add third todo item on internal:attr=[placeholder="What needs to be done?"i]
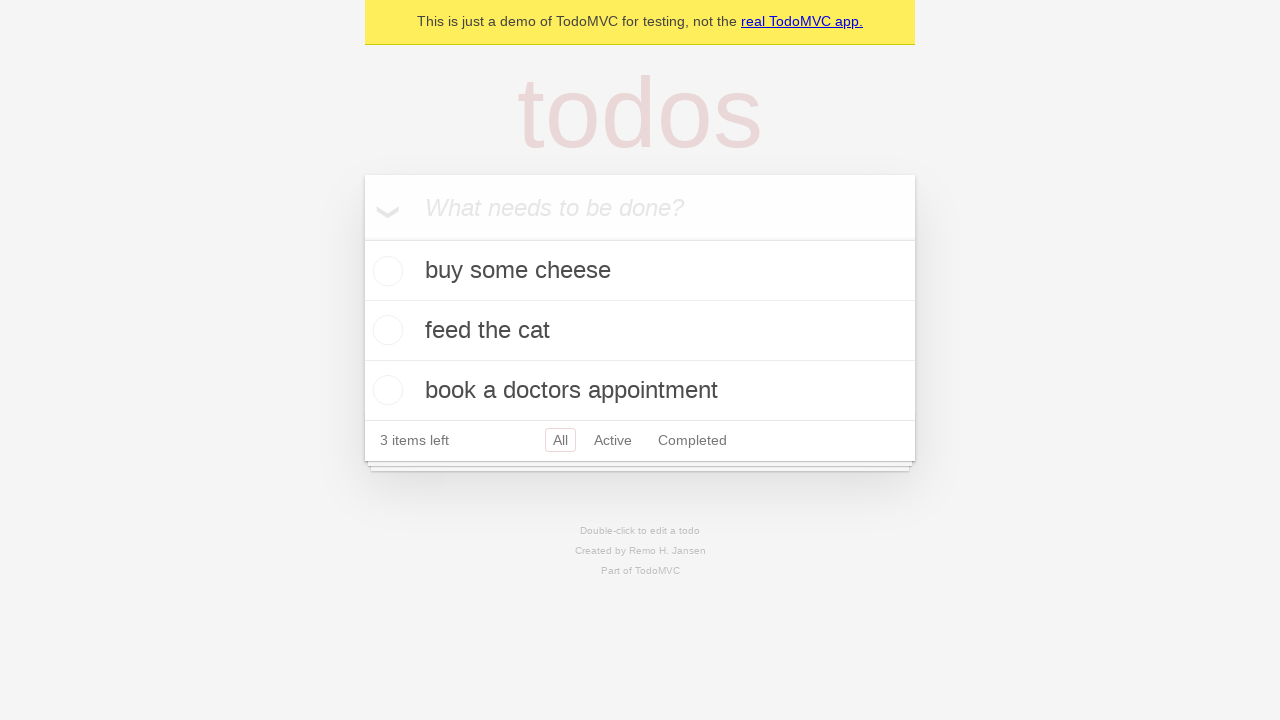

Checked 'Mark all as complete' checkbox to complete all todos at (362, 238) on internal:label="Mark all as complete"i
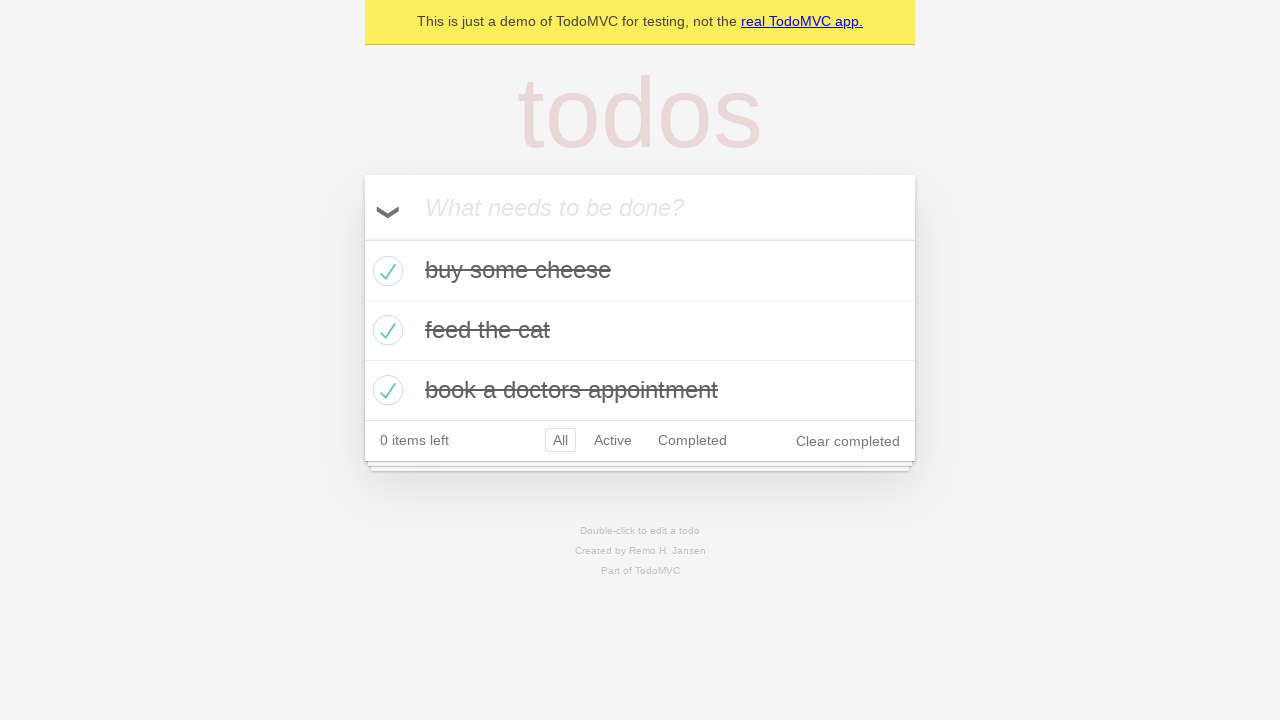

Unchecked the first todo item checkbox at (385, 271) on internal:testid=[data-testid="todo-item"s] >> nth=0 >> internal:role=checkbox
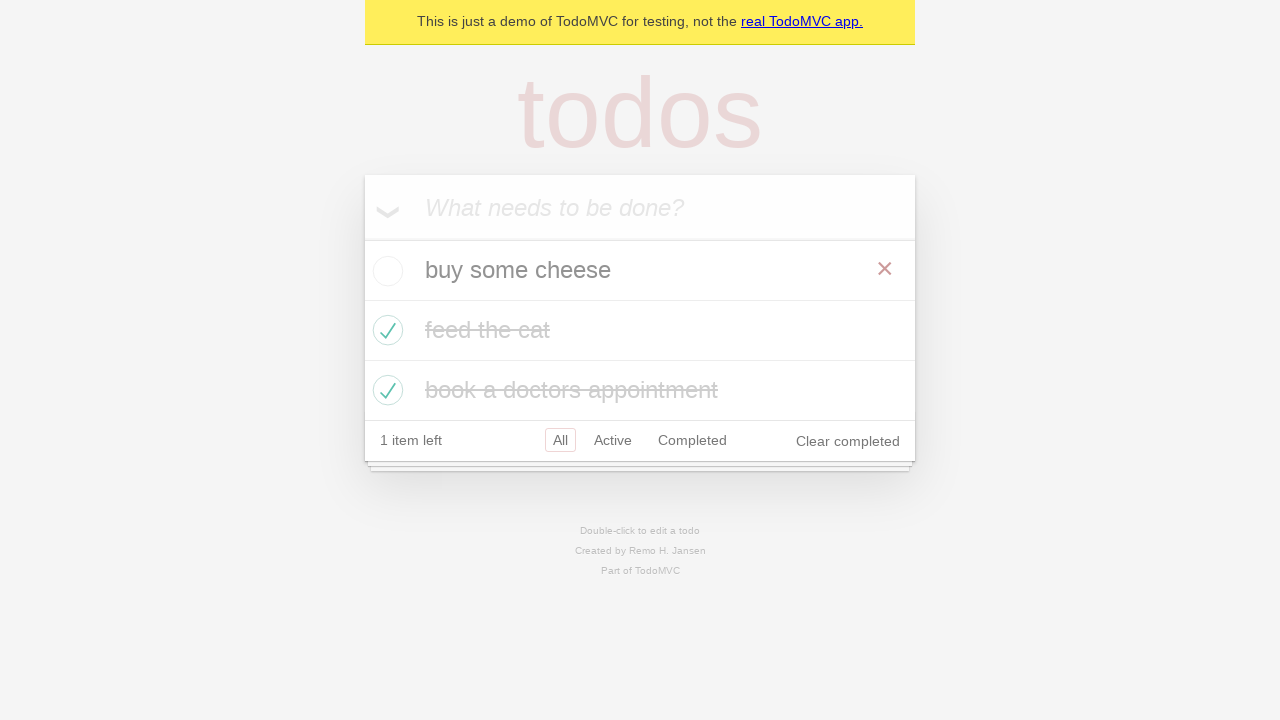

Re-checked the first todo item checkbox at (385, 271) on internal:testid=[data-testid="todo-item"s] >> nth=0 >> internal:role=checkbox
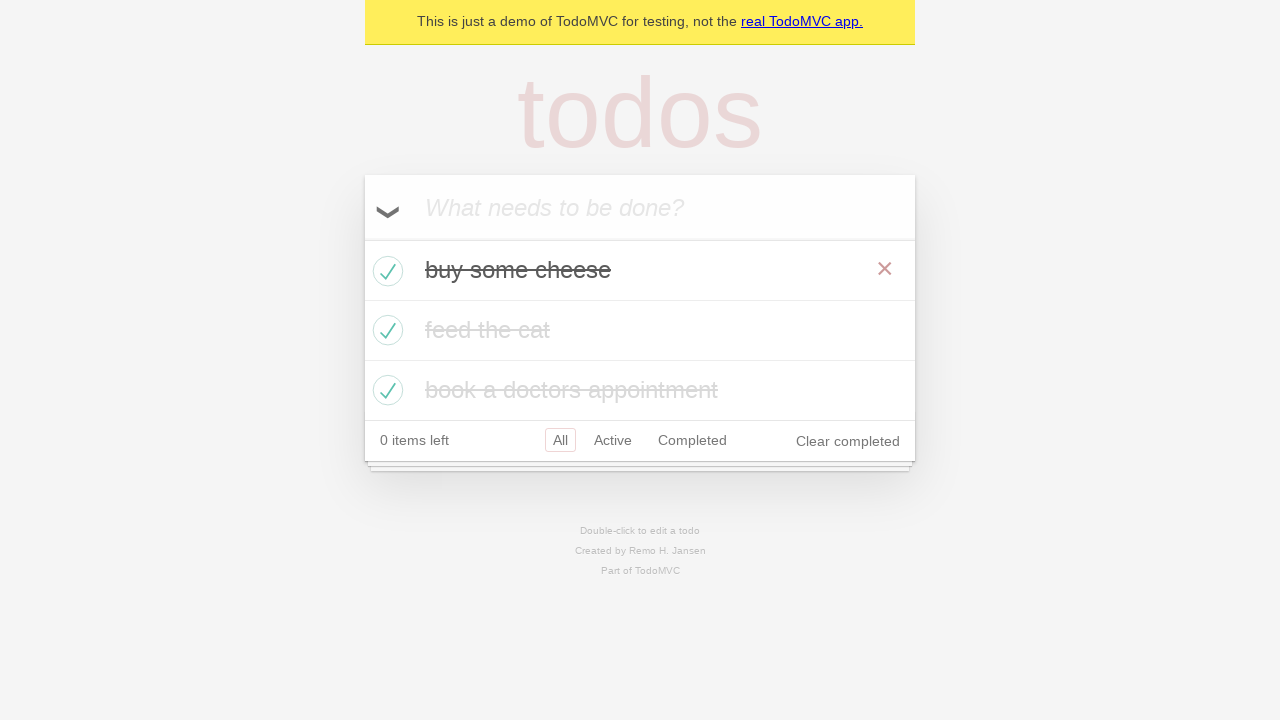

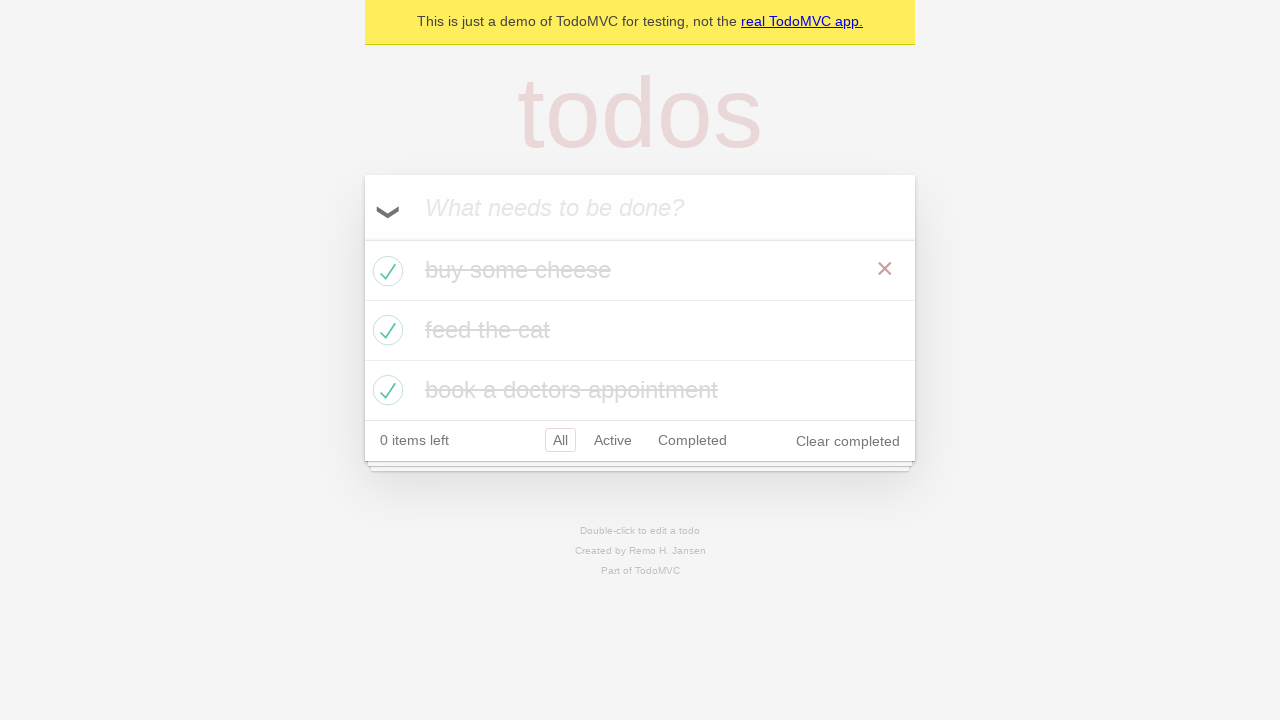